Tests JavaScript prompt dialog by clicking a button, entering text in the prompt, and accepting it

Starting URL: https://the-internet.herokuapp.com/javascript_alerts

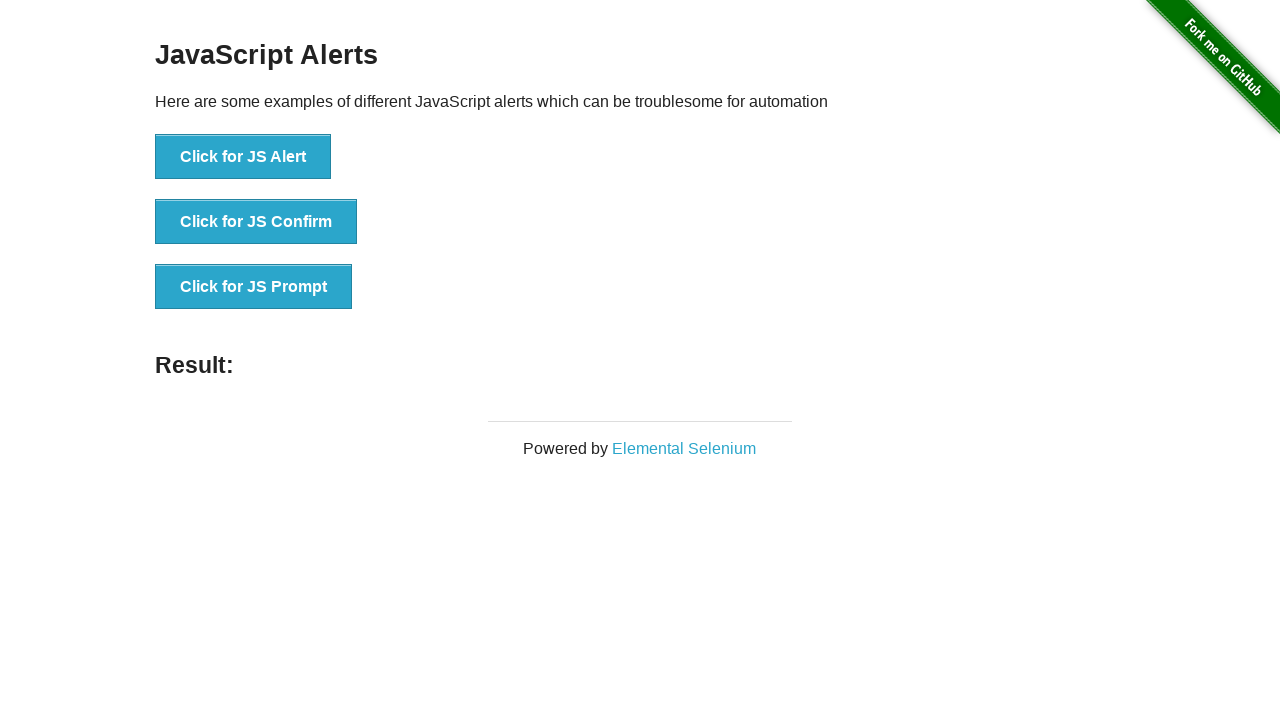

Set up dialog handler to accept prompt with 'Ada'
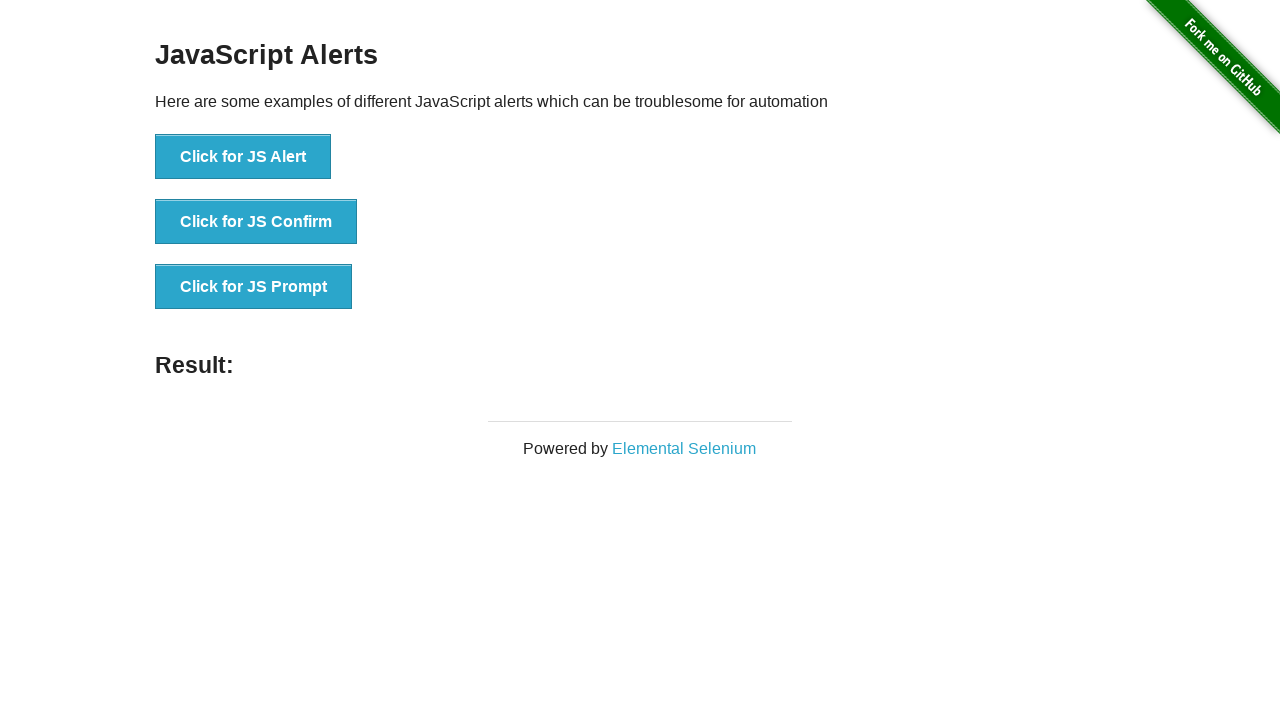

Clicked button to trigger JavaScript prompt dialog at (254, 287) on xpath=//button[@onclick='jsPrompt()']
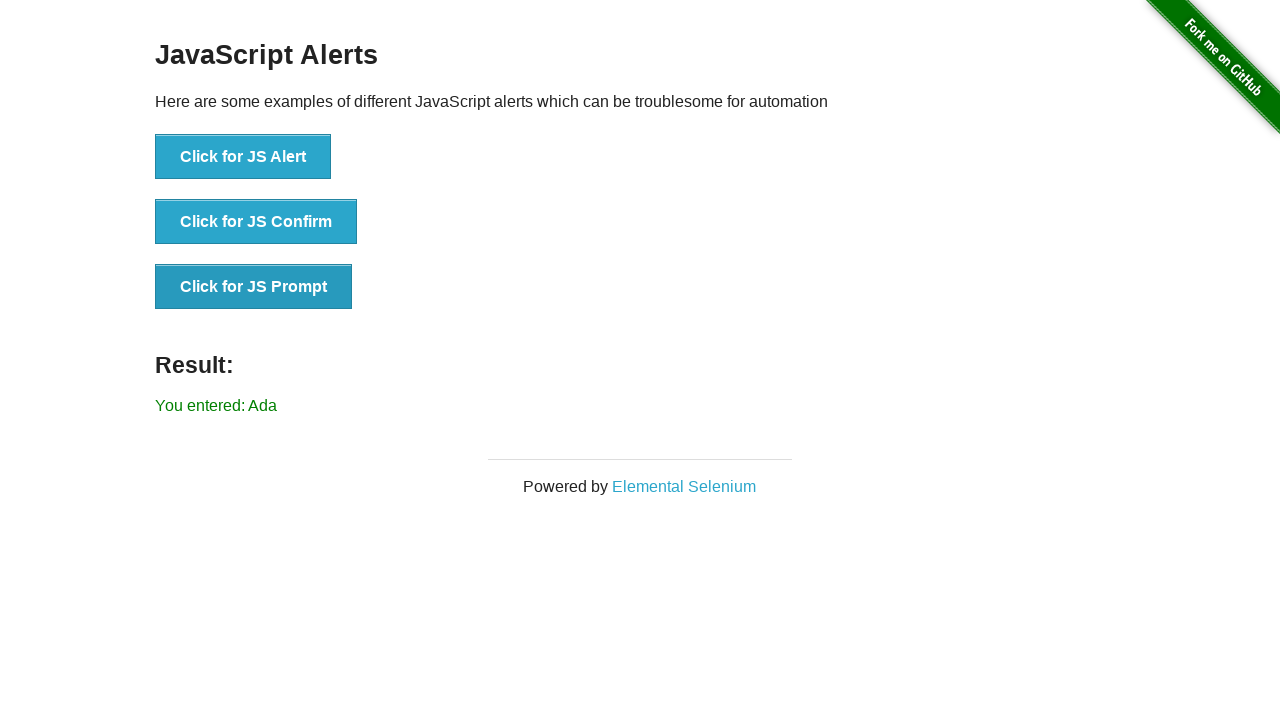

Verified result text 'You entered: Ada' appeared on page
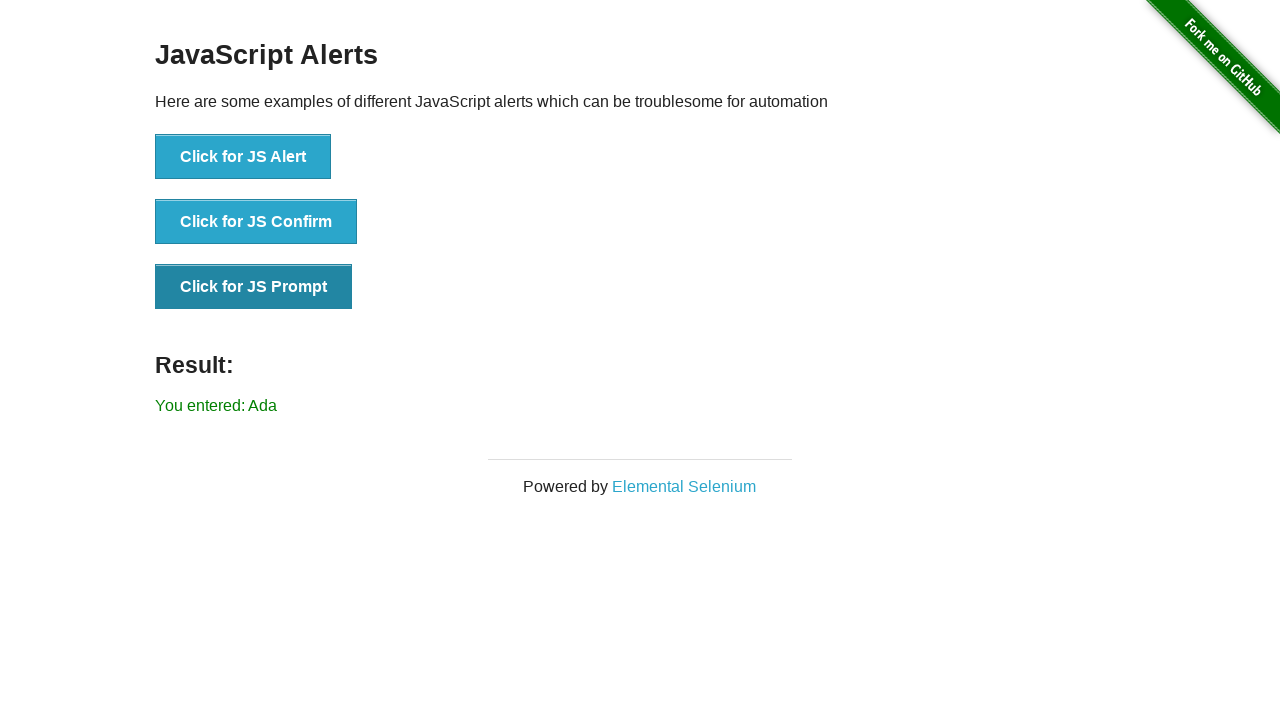

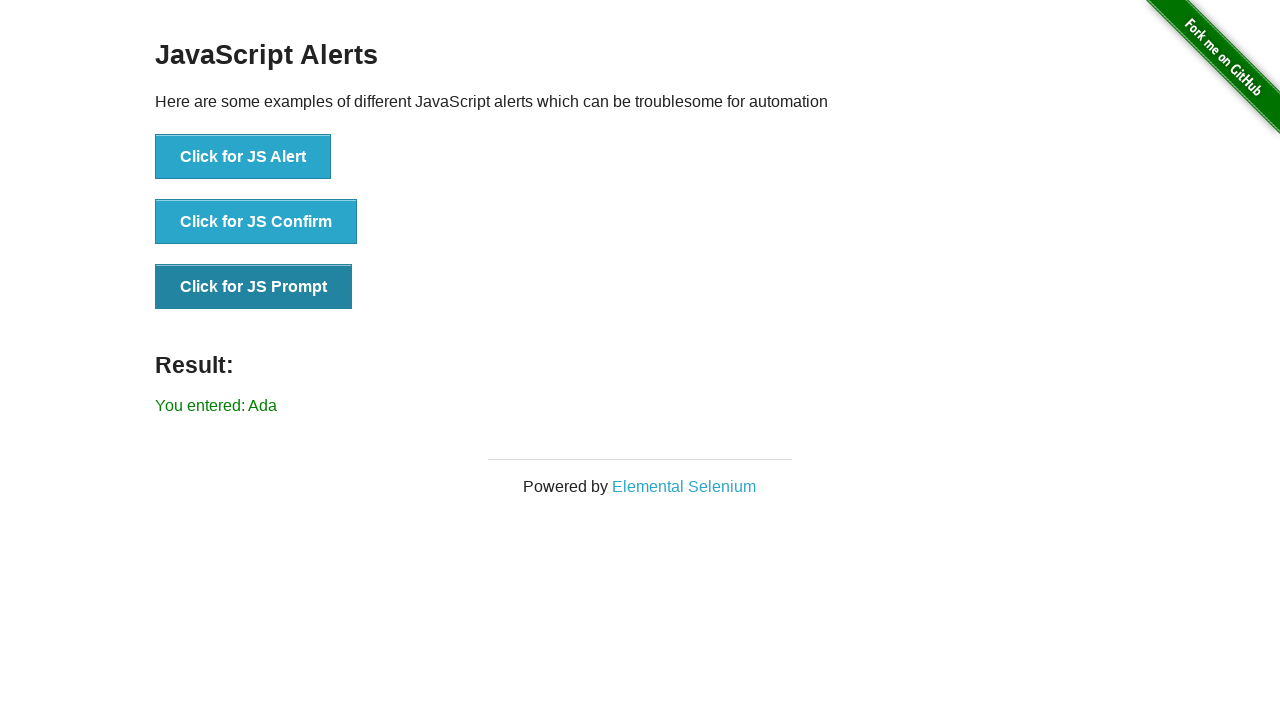